Tests that dynamic content changes after page refresh by comparing content before and after refreshing

Starting URL: https://the-internet.herokuapp.com/dynamic_content

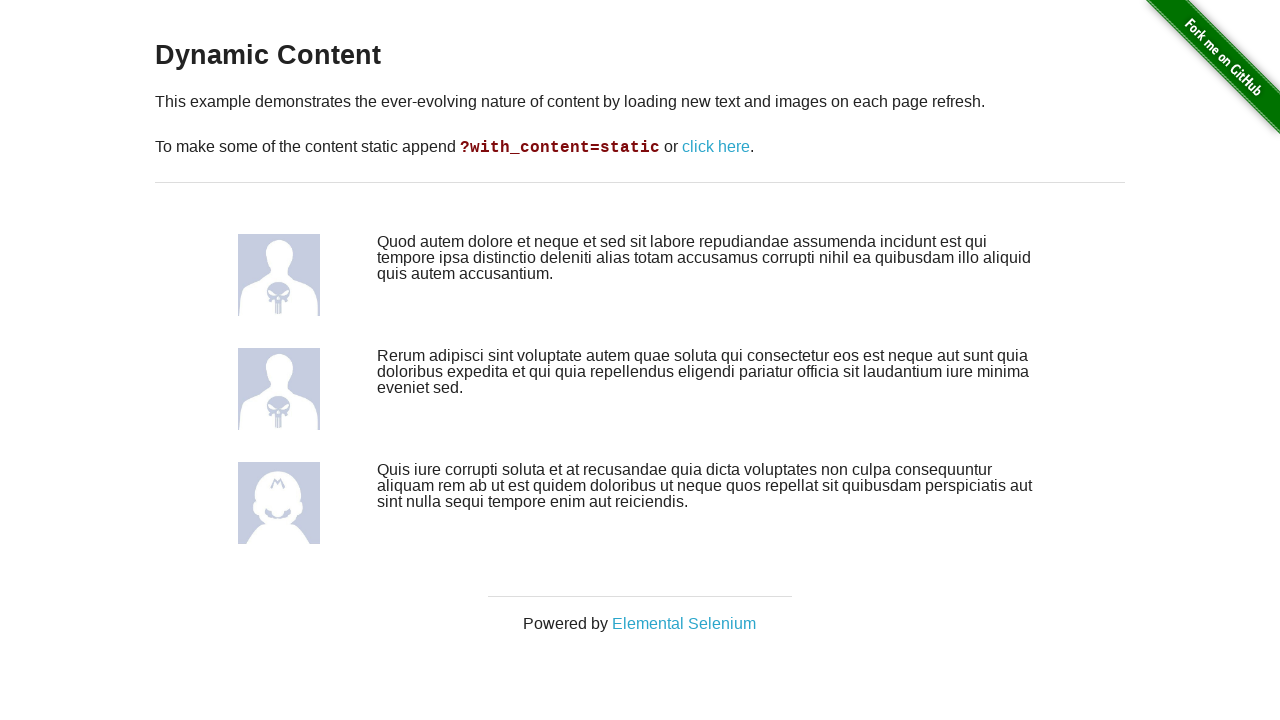

Waited for dynamic content to load
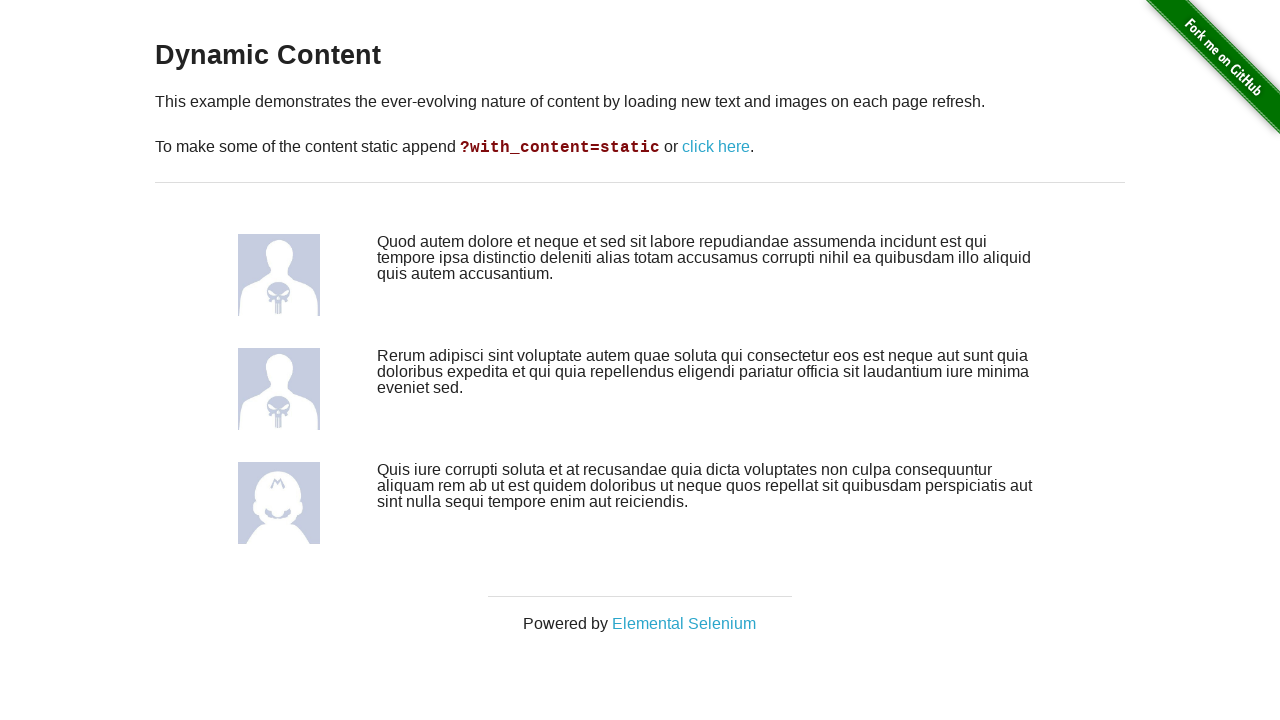

Located initial content elements
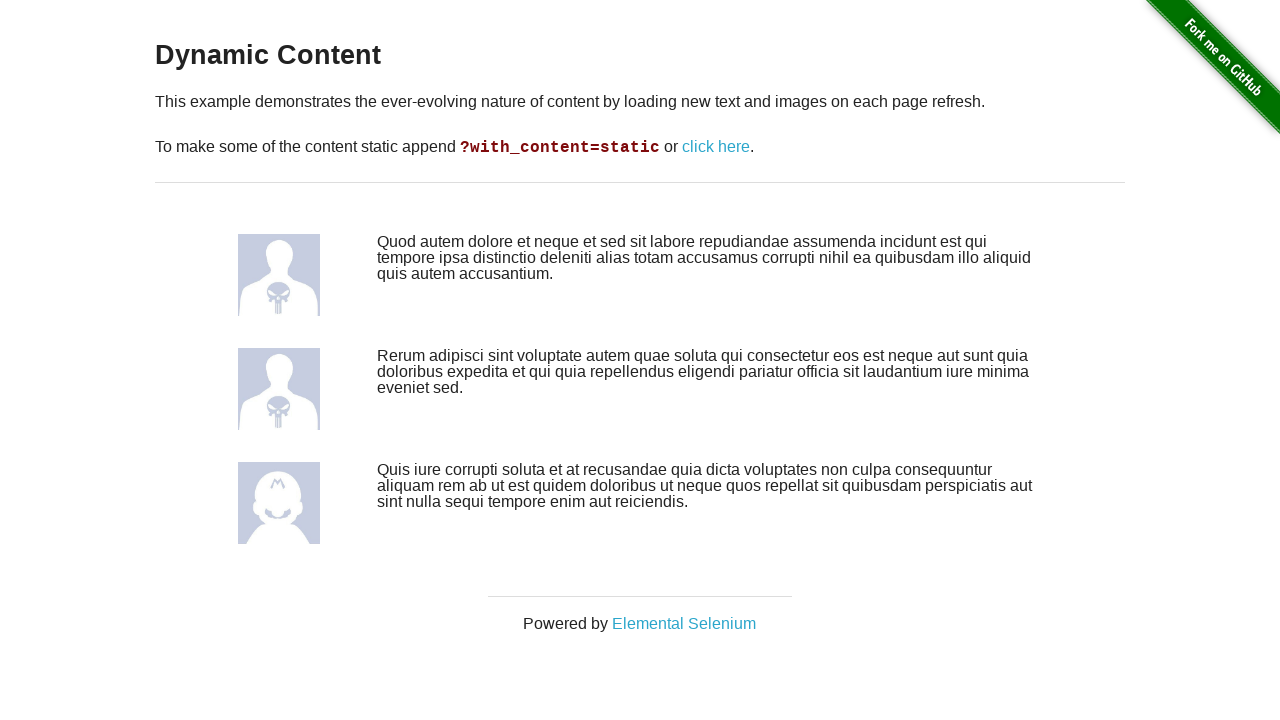

Captured initial content: 4 elements
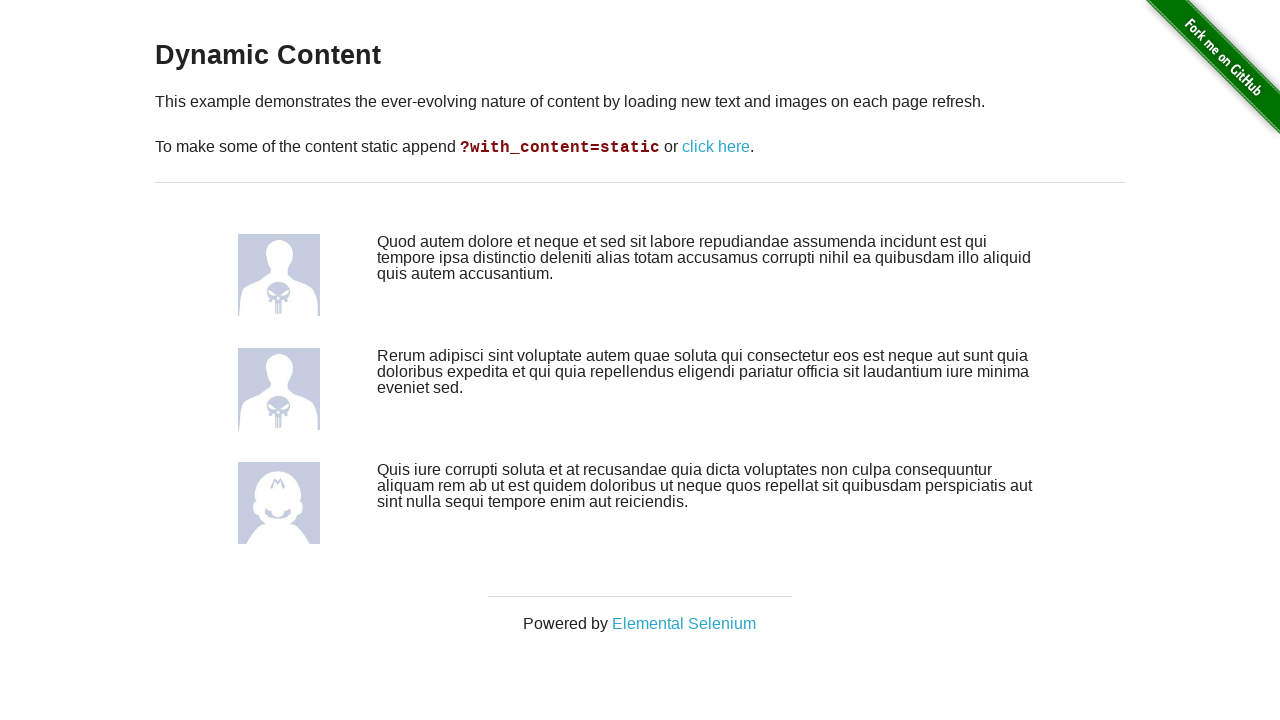

Reloaded page (refresh 1/2)
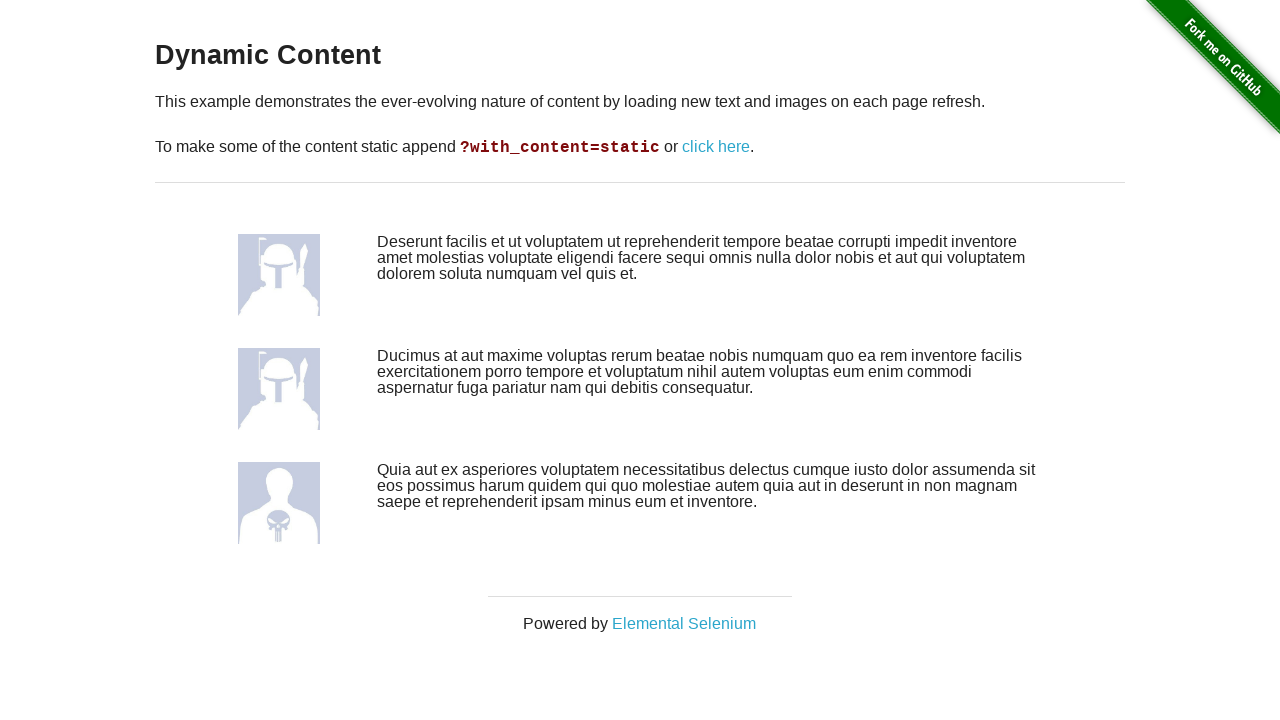

Waited for dynamic content to load after refresh
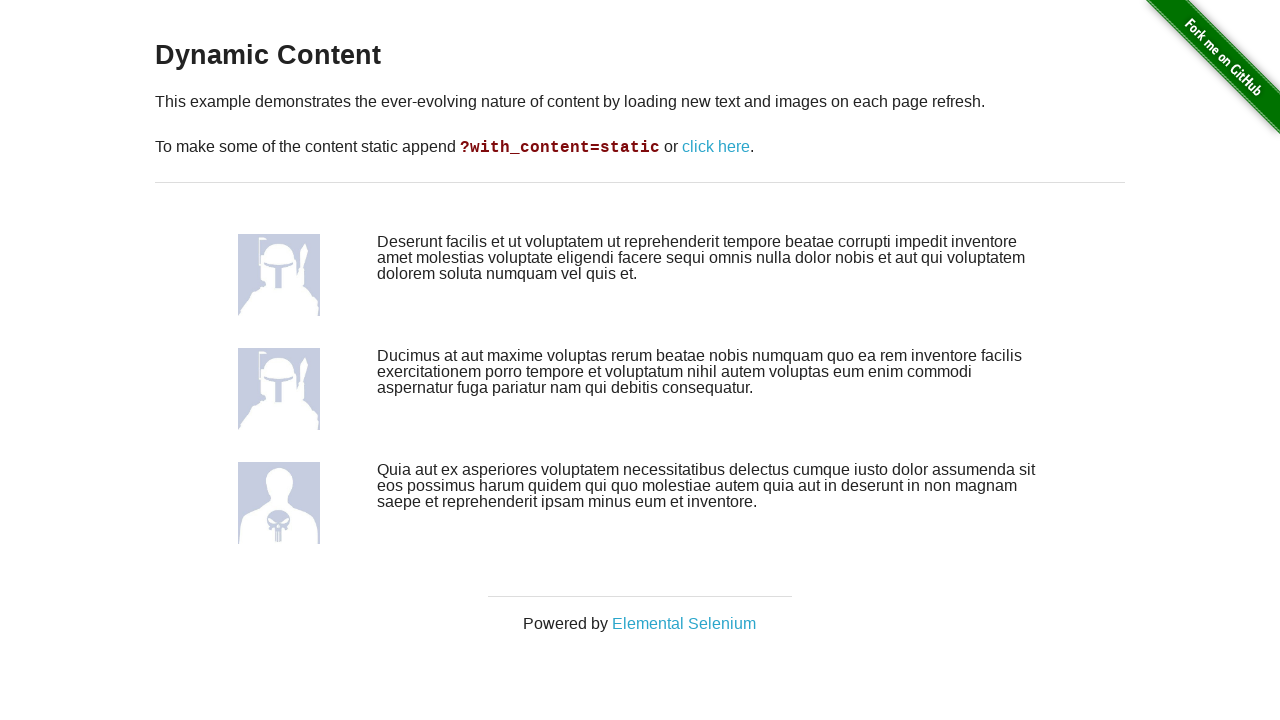

Located content elements after refresh
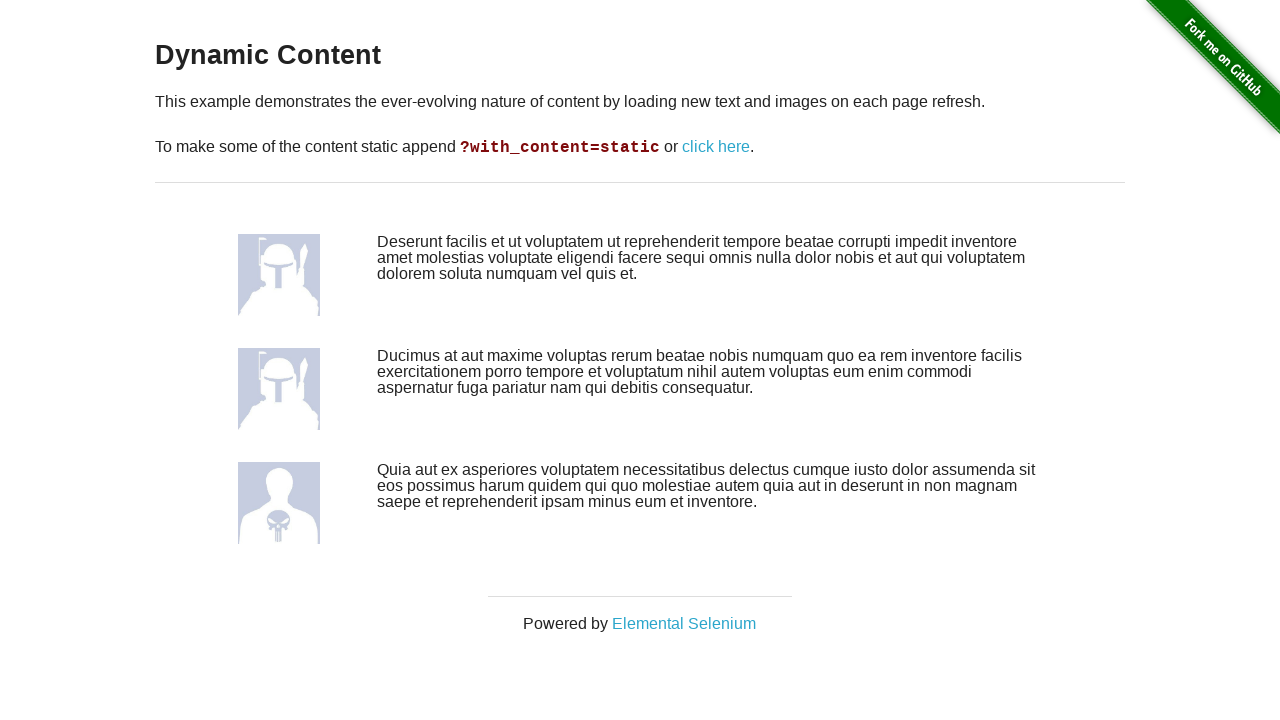

Verified element 1 content after refresh
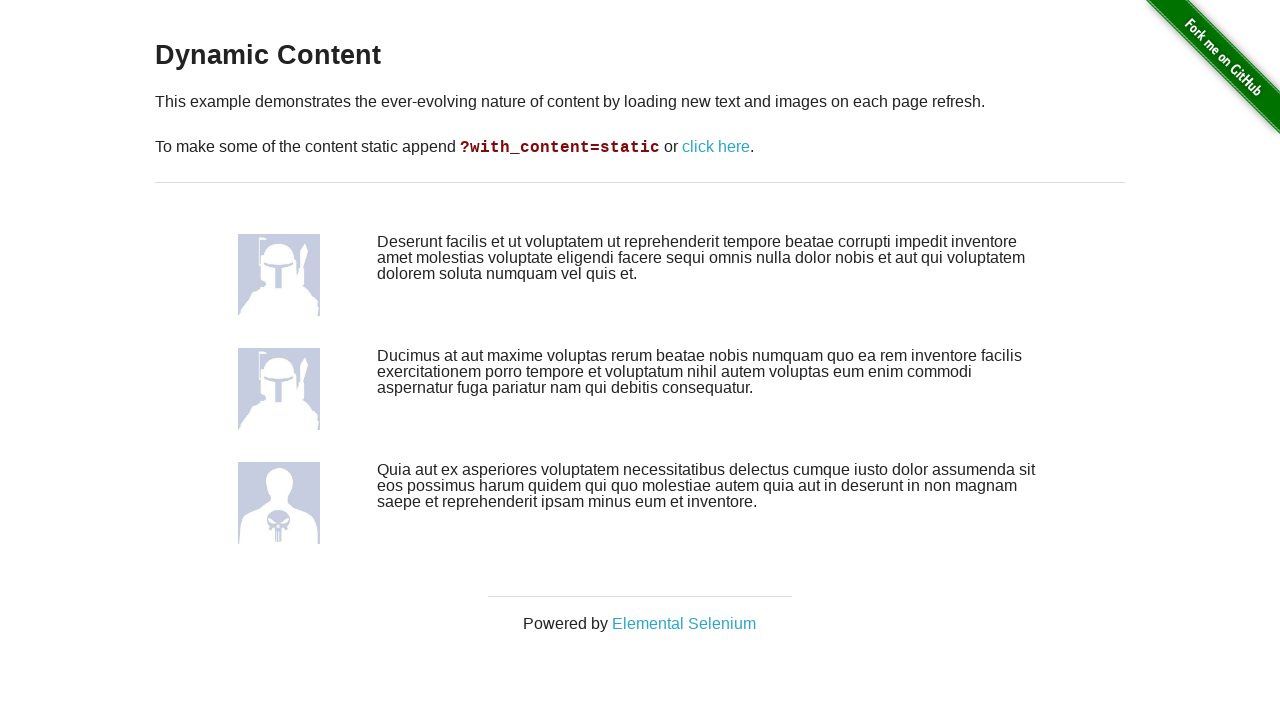

Verified element 2 content after refresh
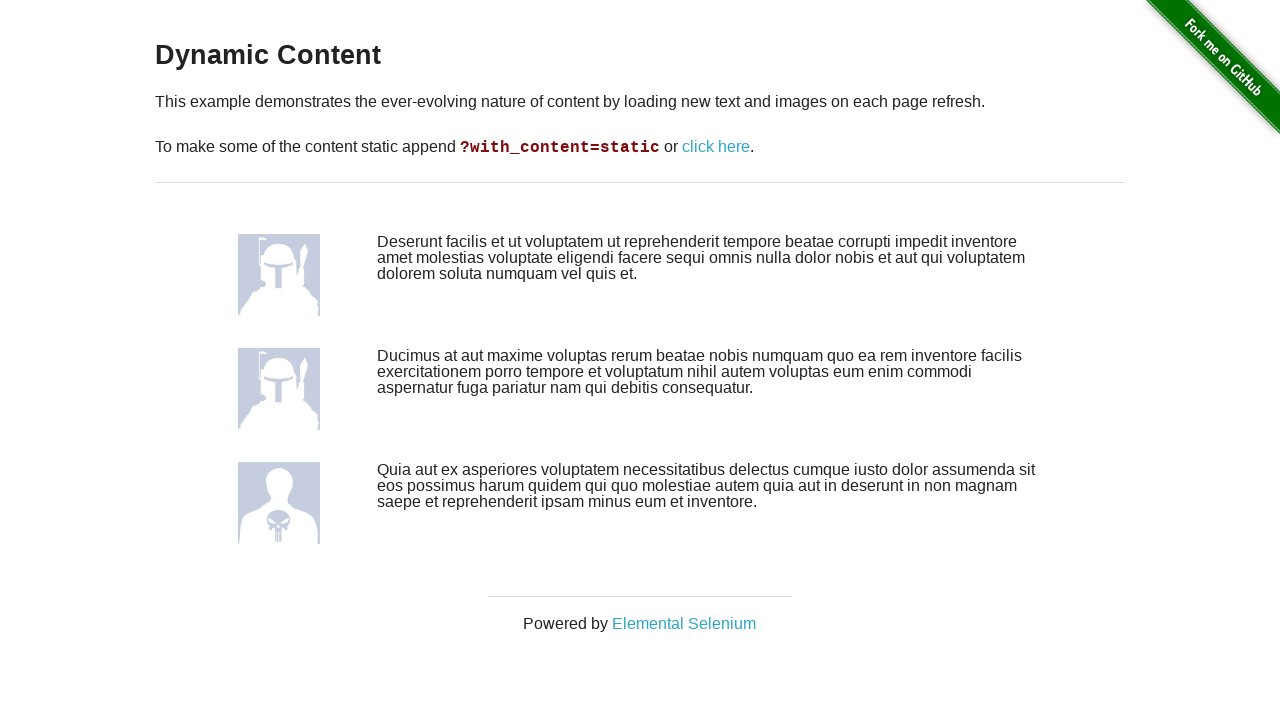

Verified element 3 content after refresh
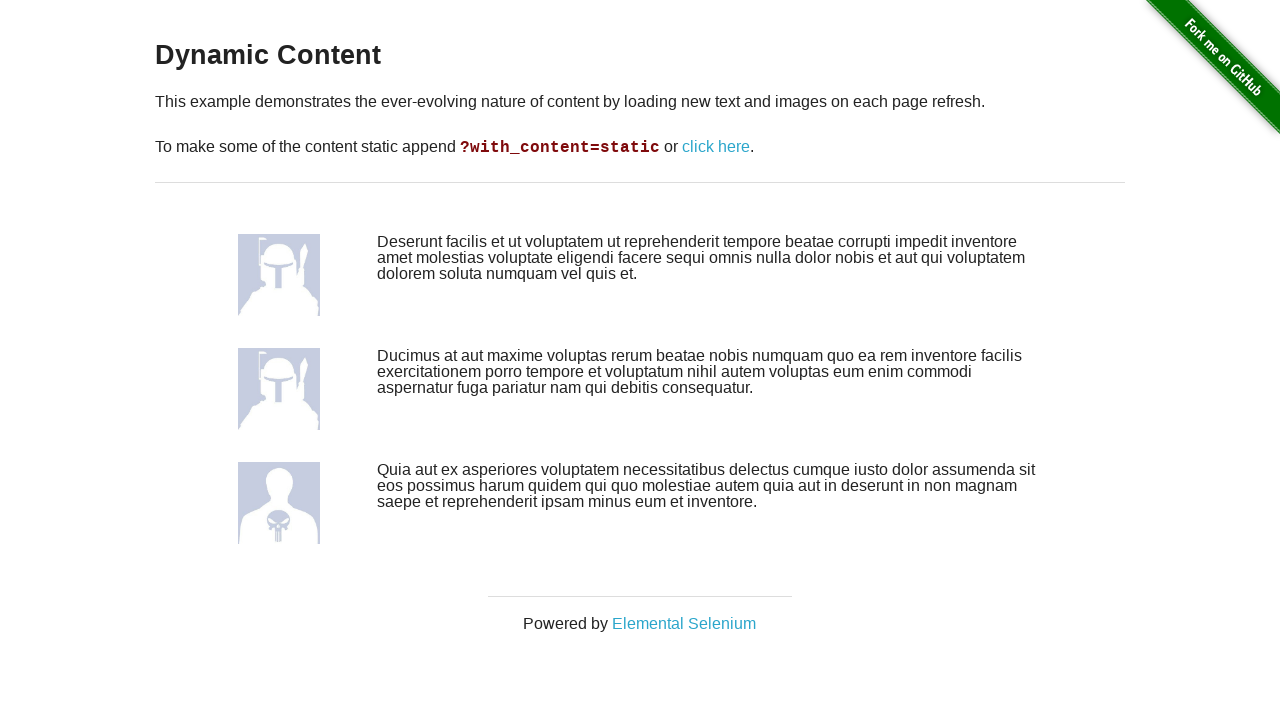

Verified element 4 content after refresh
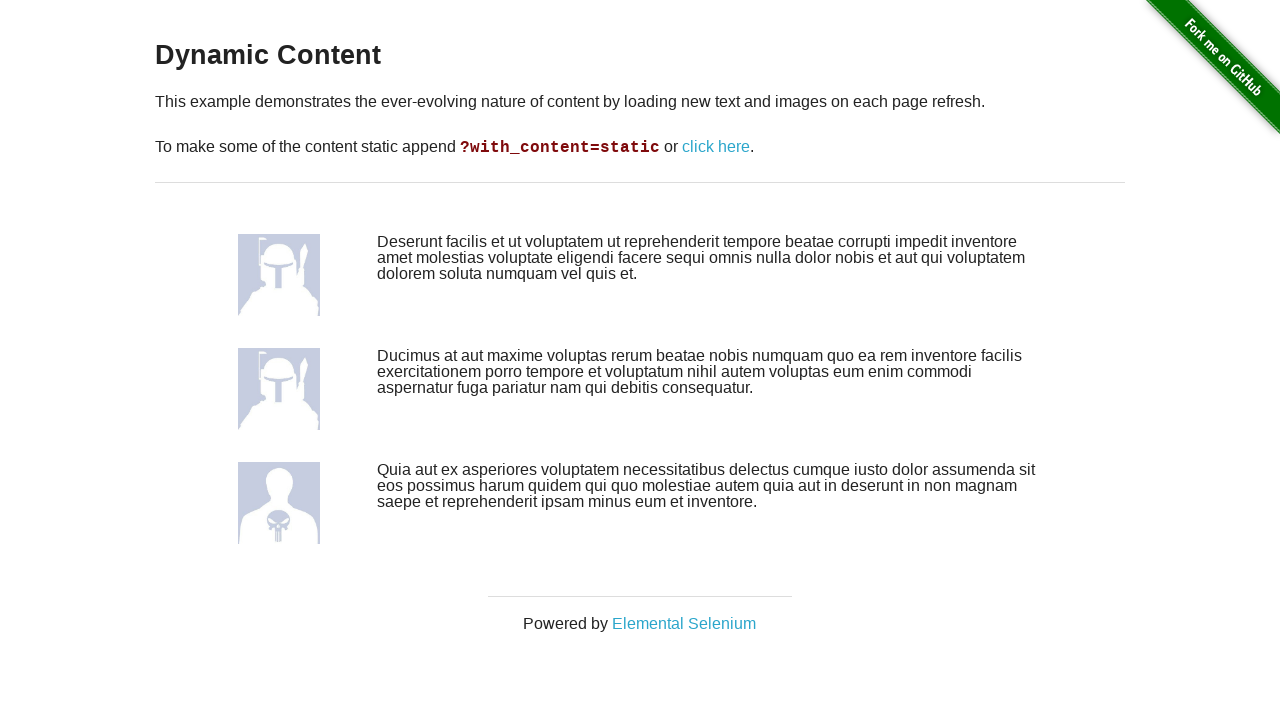

Reloaded page (refresh 2/2)
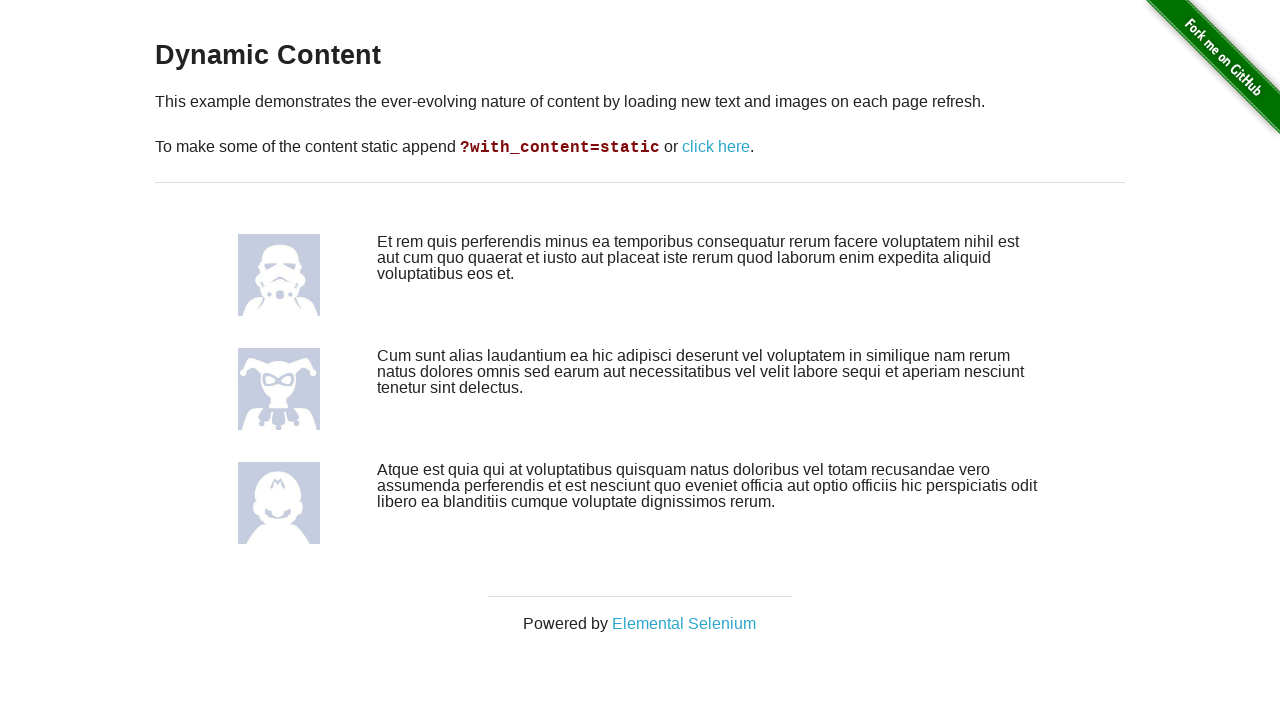

Waited for dynamic content to load after refresh
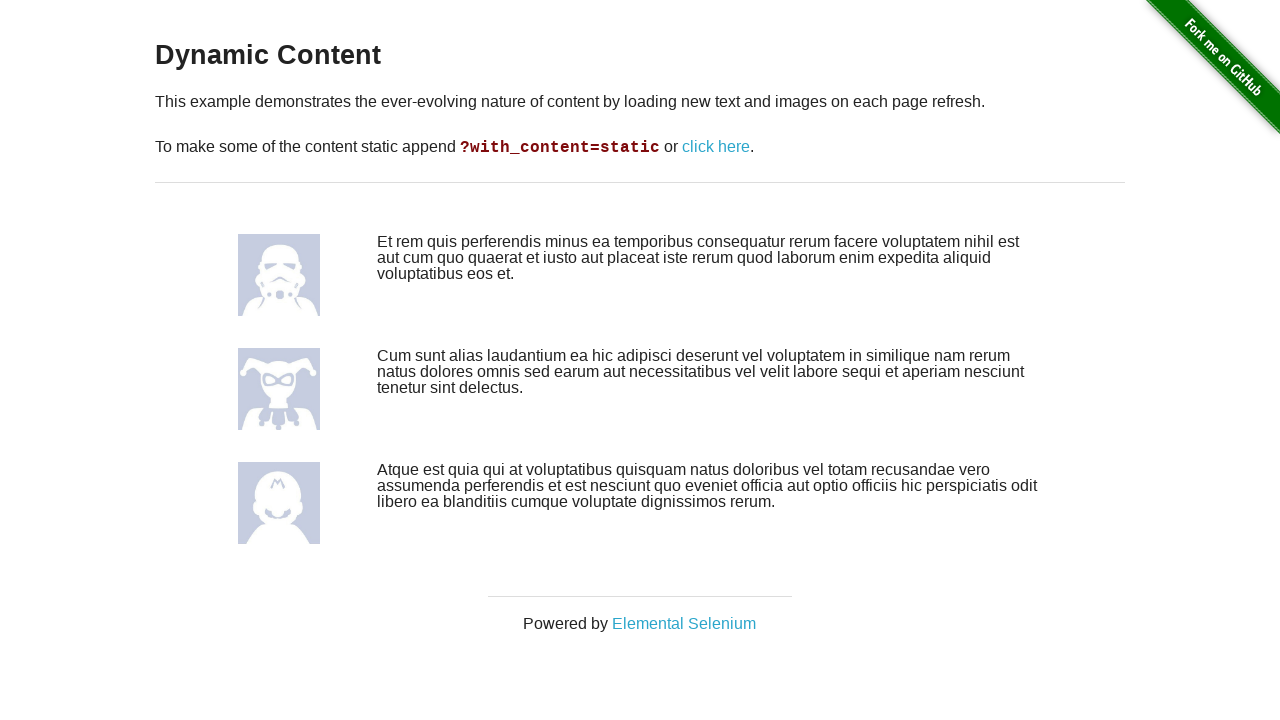

Located content elements after refresh
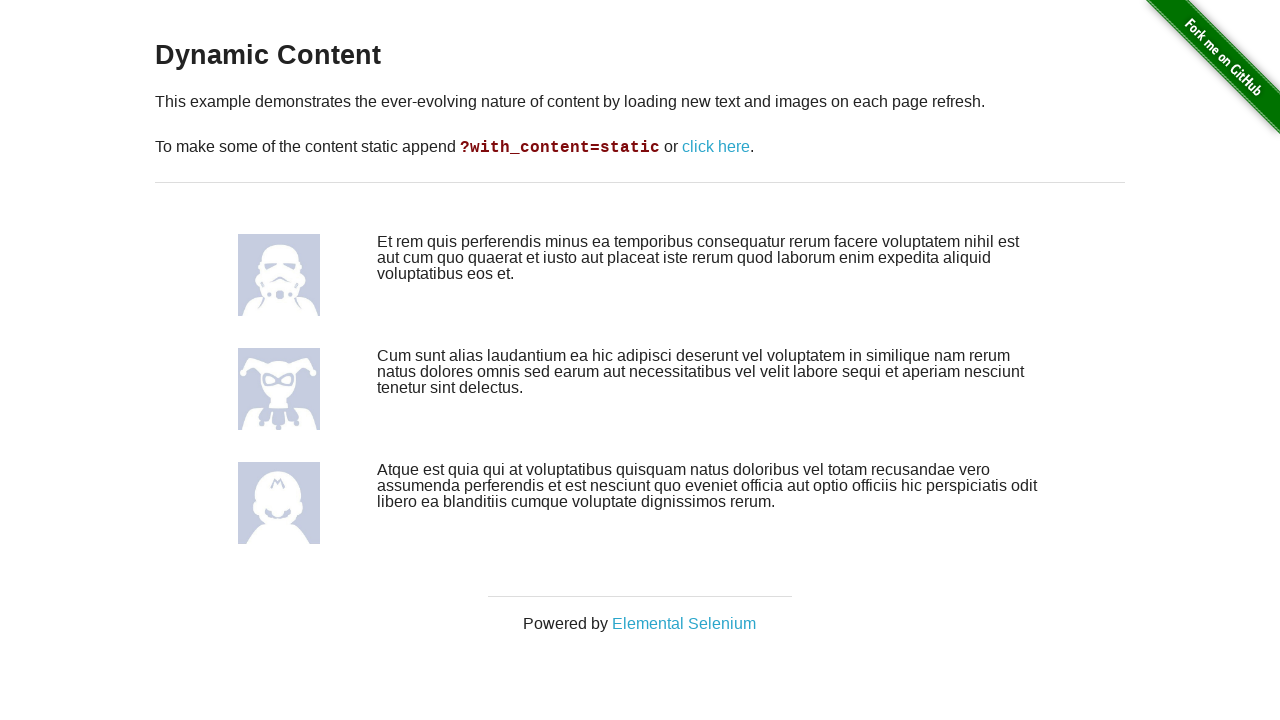

Verified element 1 content after refresh
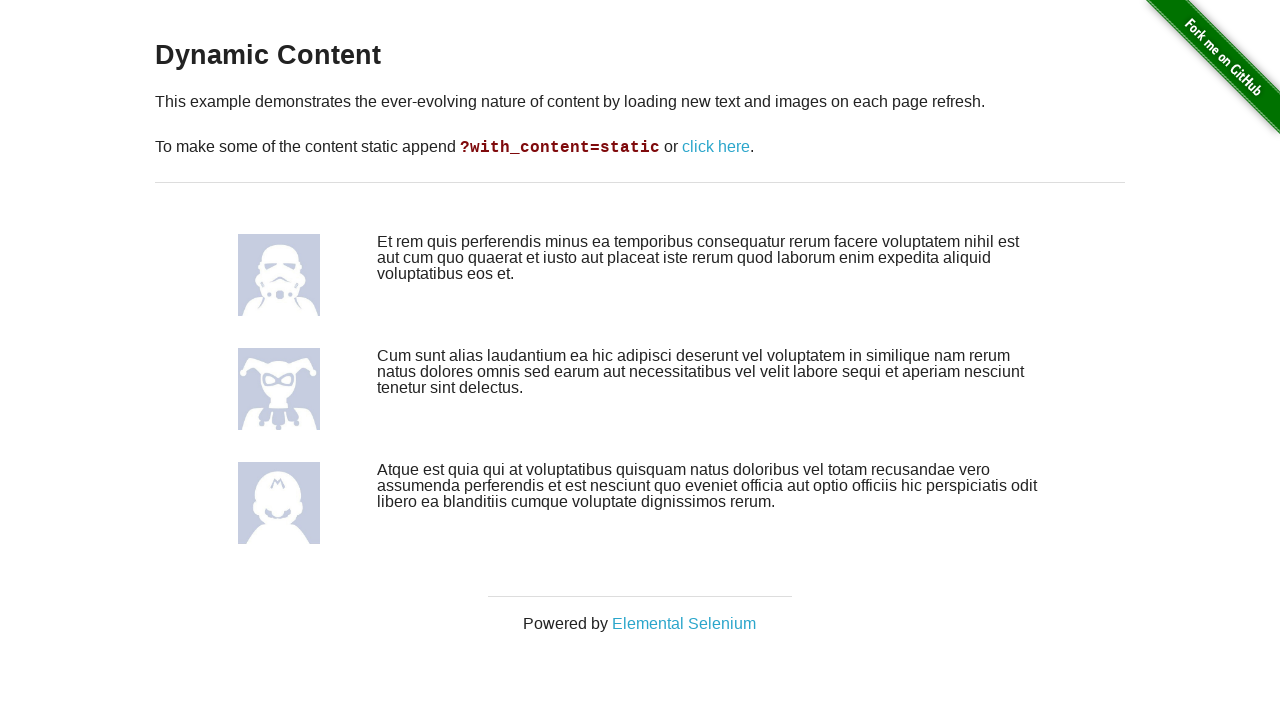

Verified element 2 content after refresh
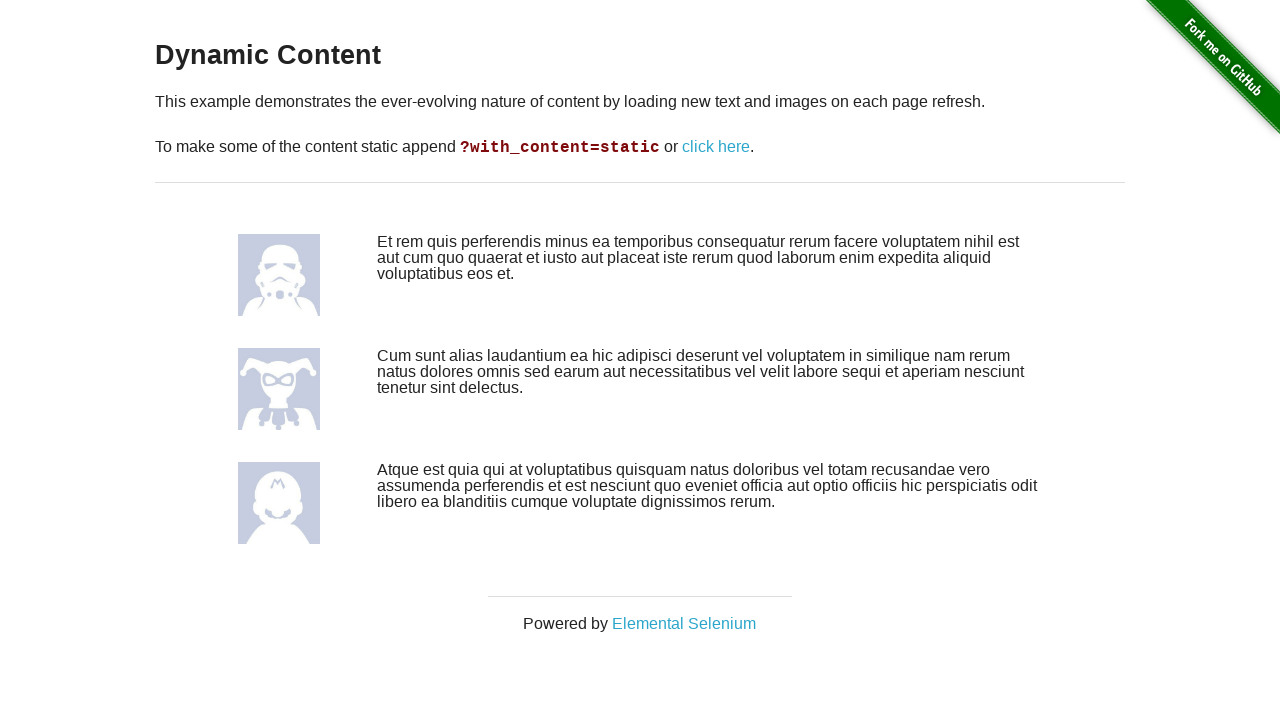

Verified element 3 content after refresh
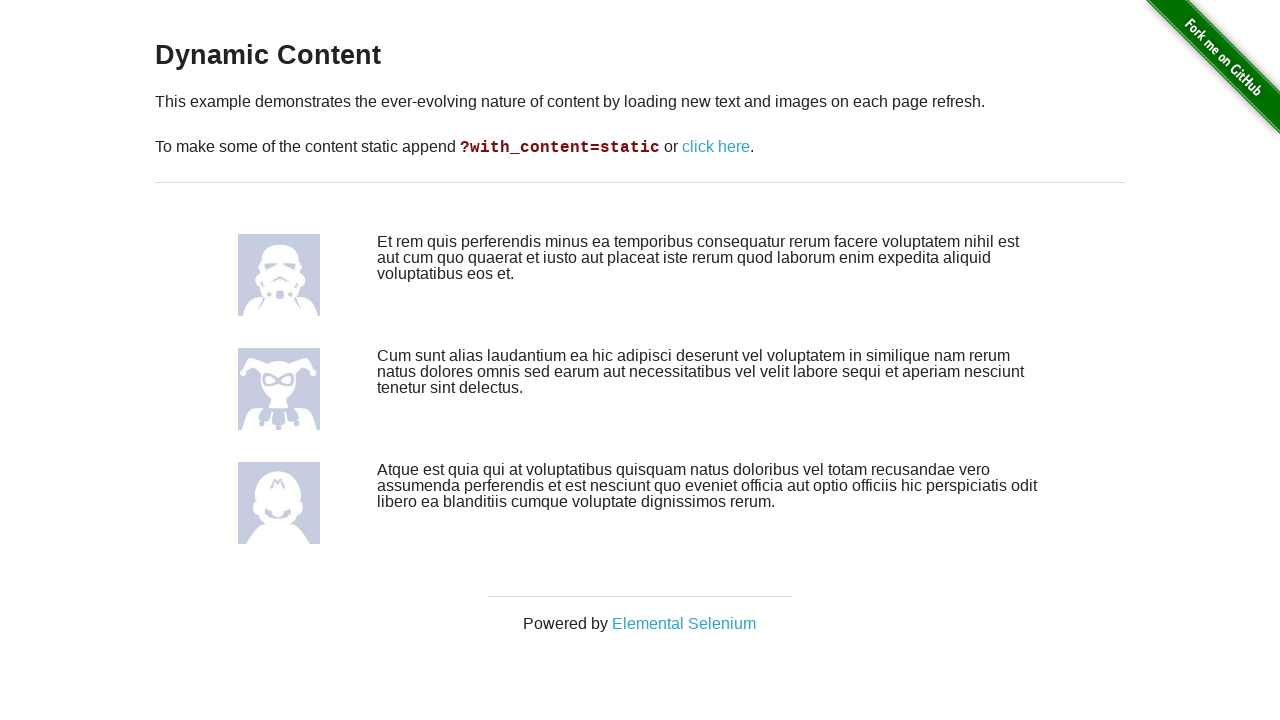

Verified element 4 content after refresh
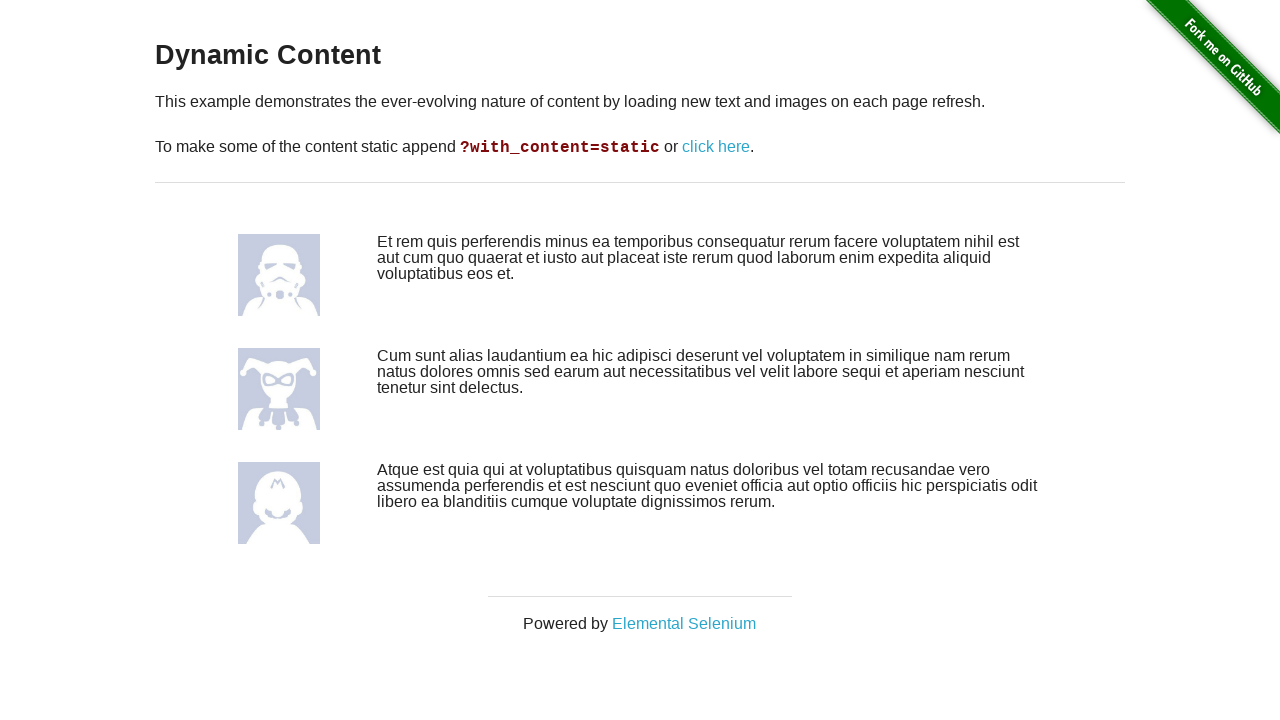

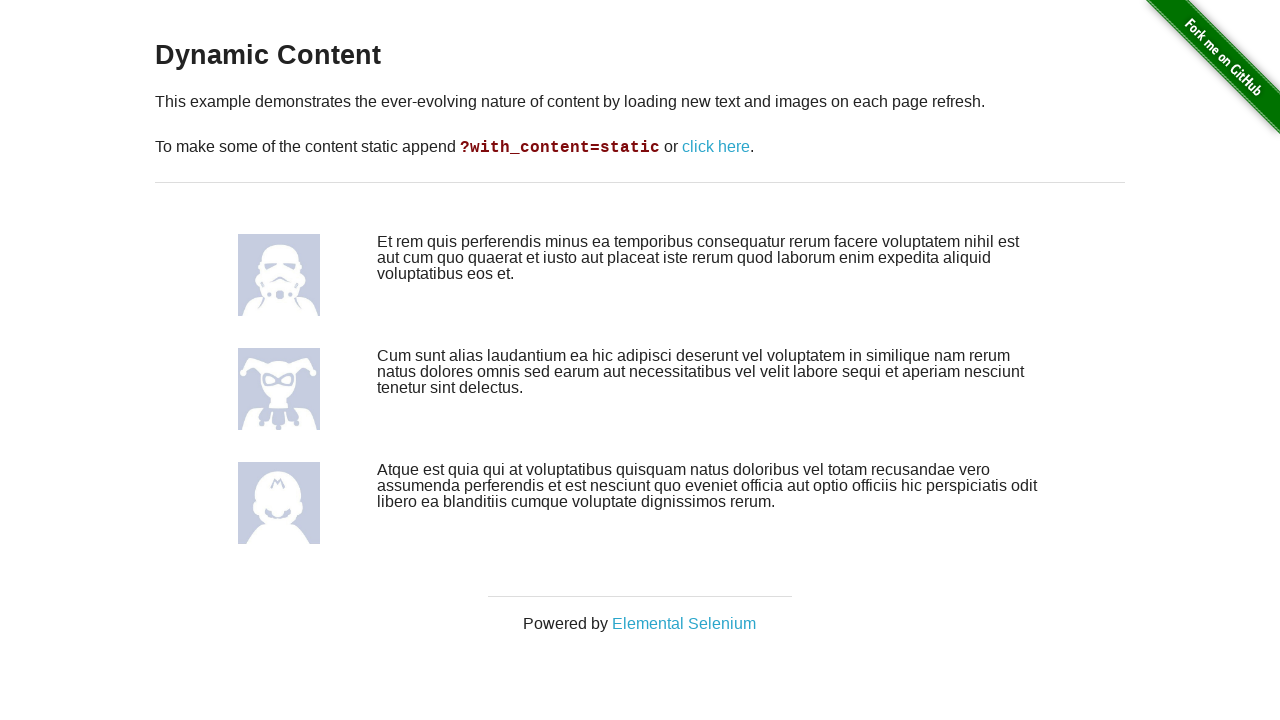